Tests drag and drop with click and hold, moving to target element, then adjusting position before release

Starting URL: https://jqueryui.com/droppable/

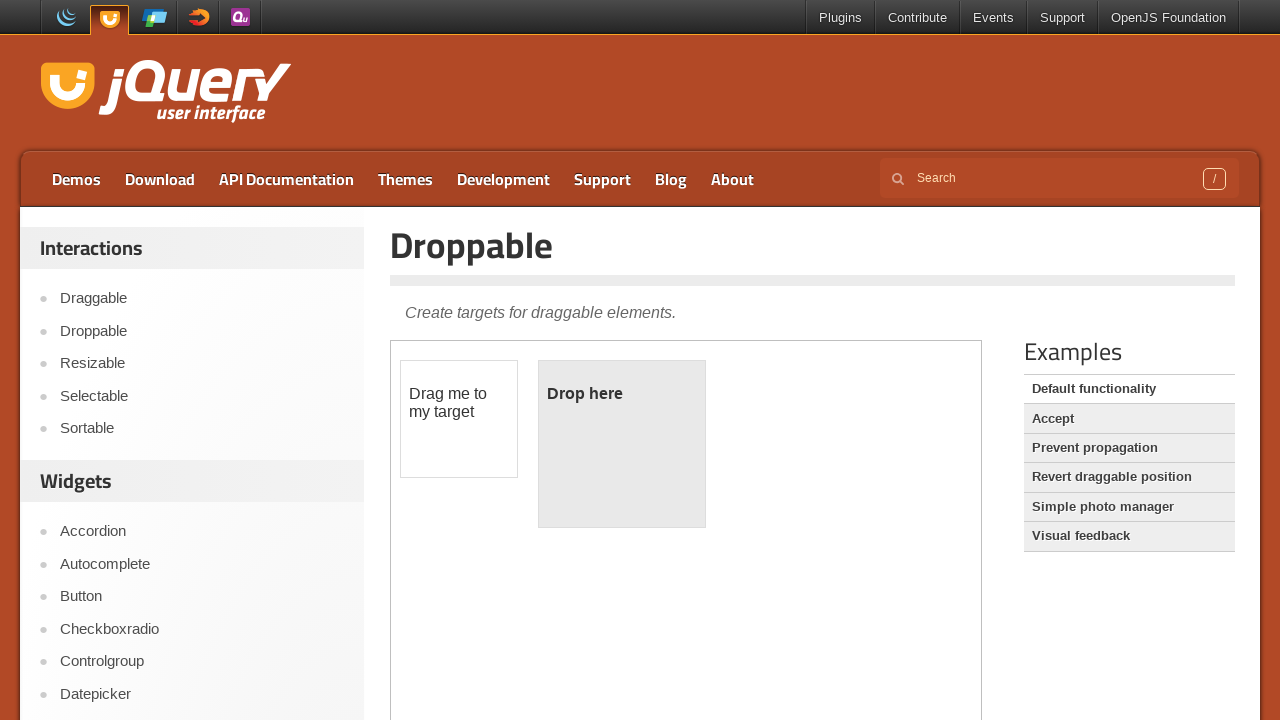

Located iframe containing draggable and droppable elements
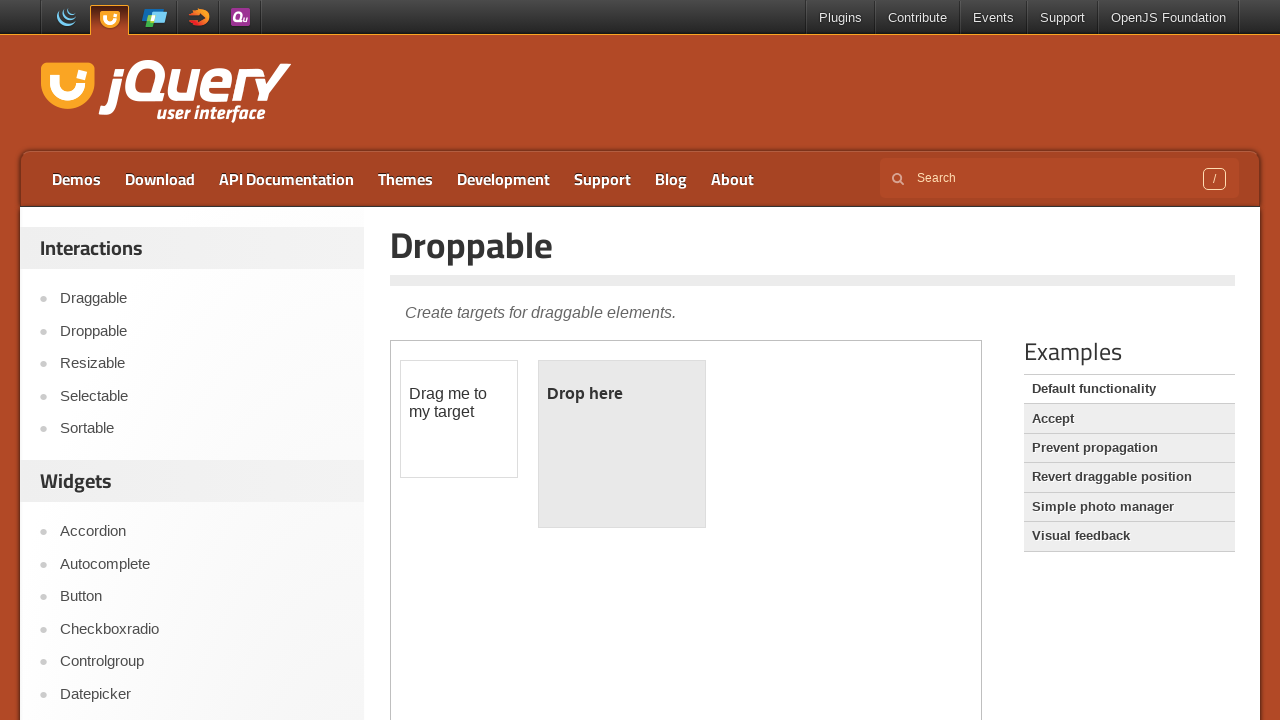

Located draggable source element
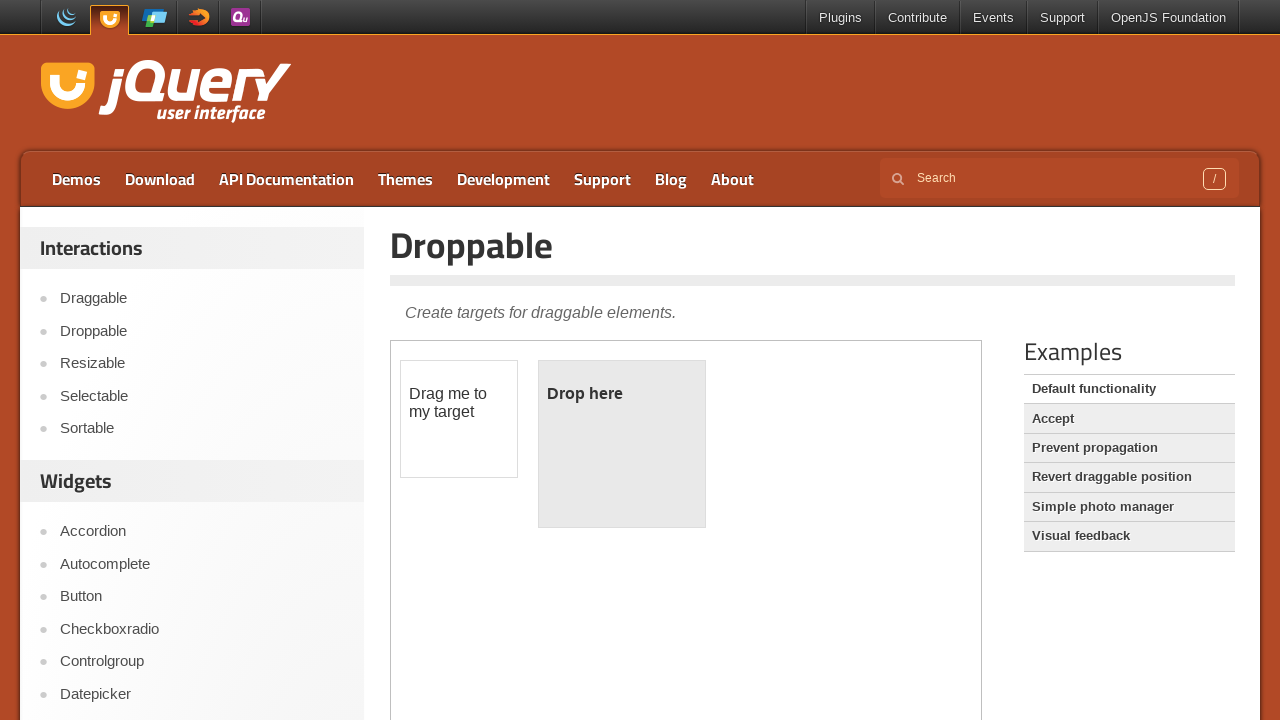

Located droppable target element
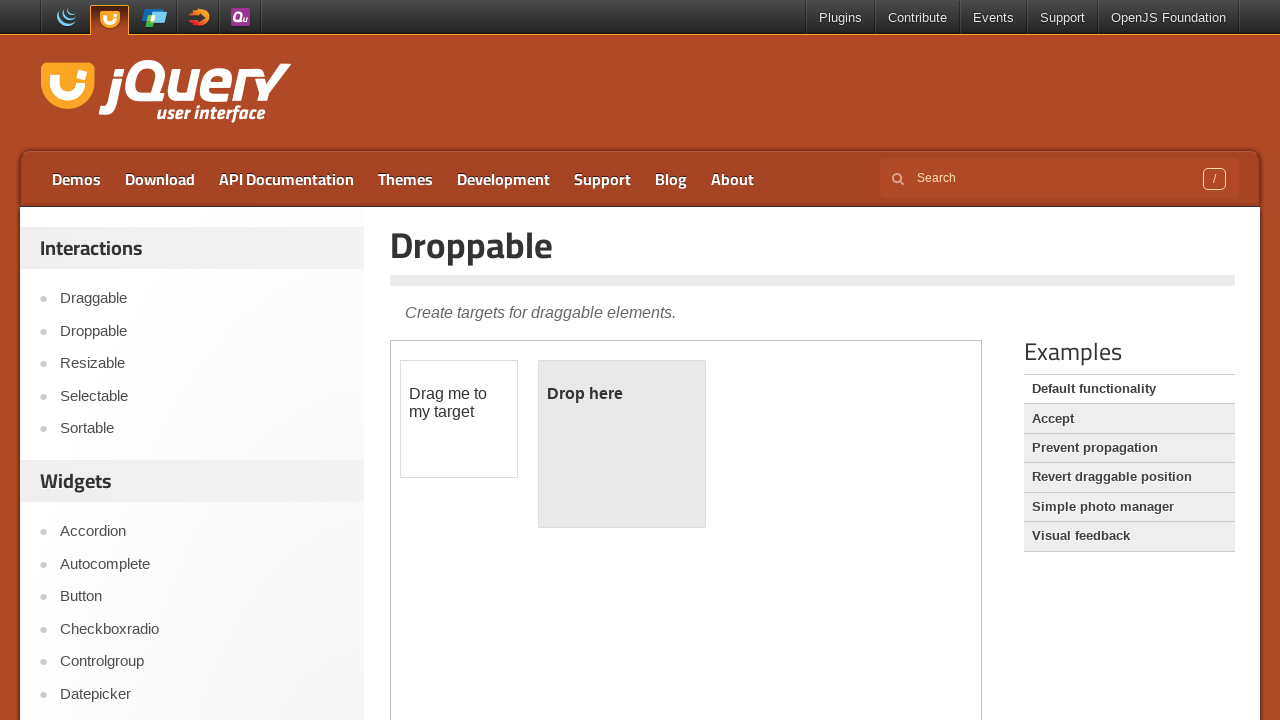

Retrieved bounding box for source element
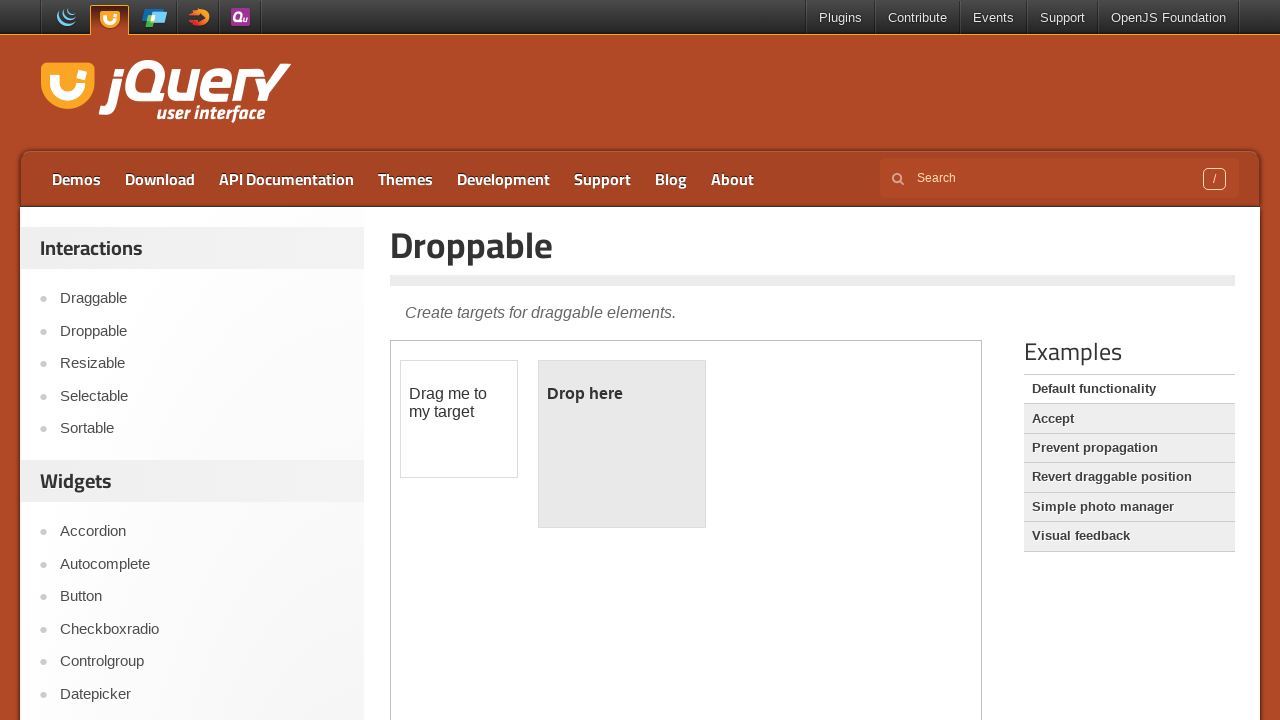

Retrieved bounding box for target element
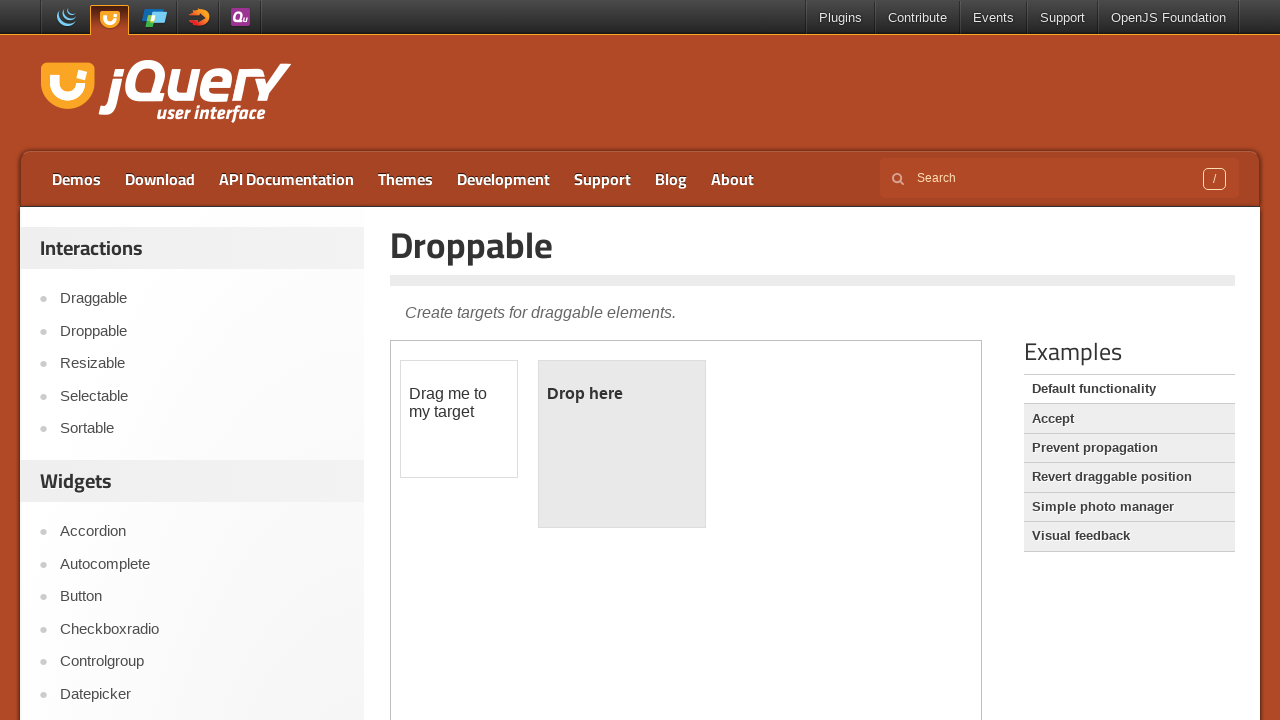

Moved mouse to center of source element at (459, 419)
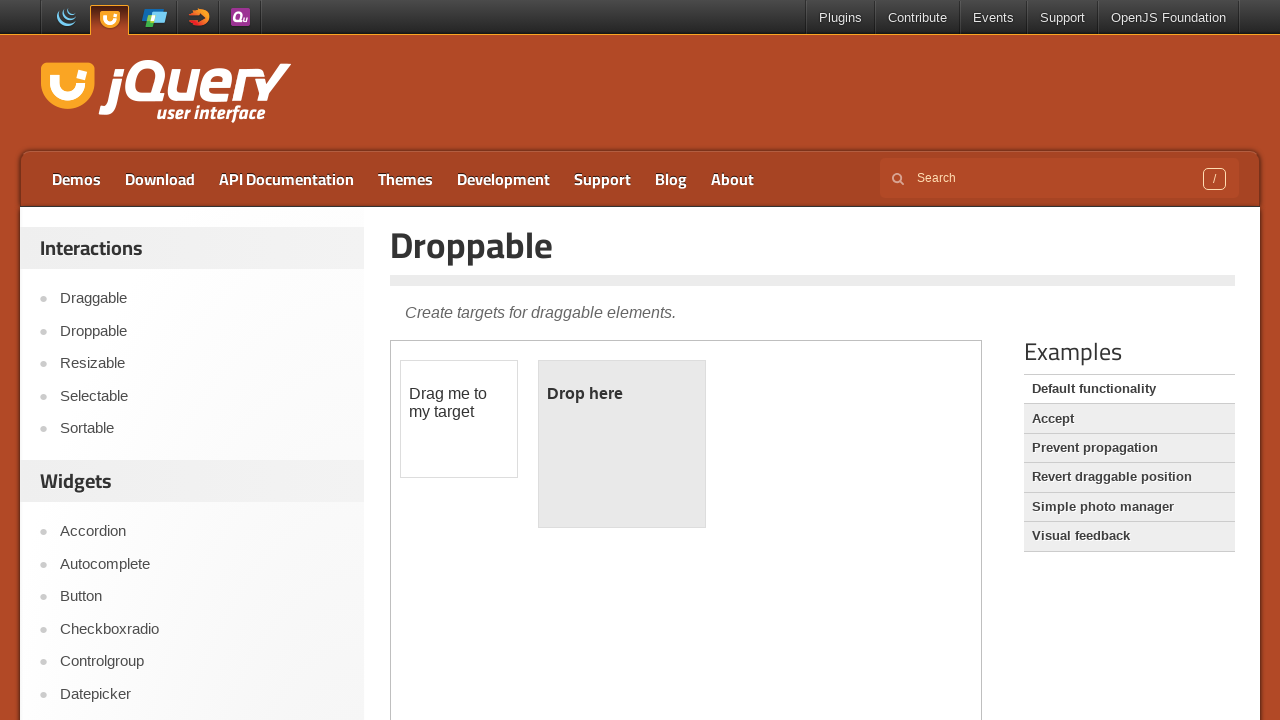

Pressed mouse button down to initiate drag at (459, 419)
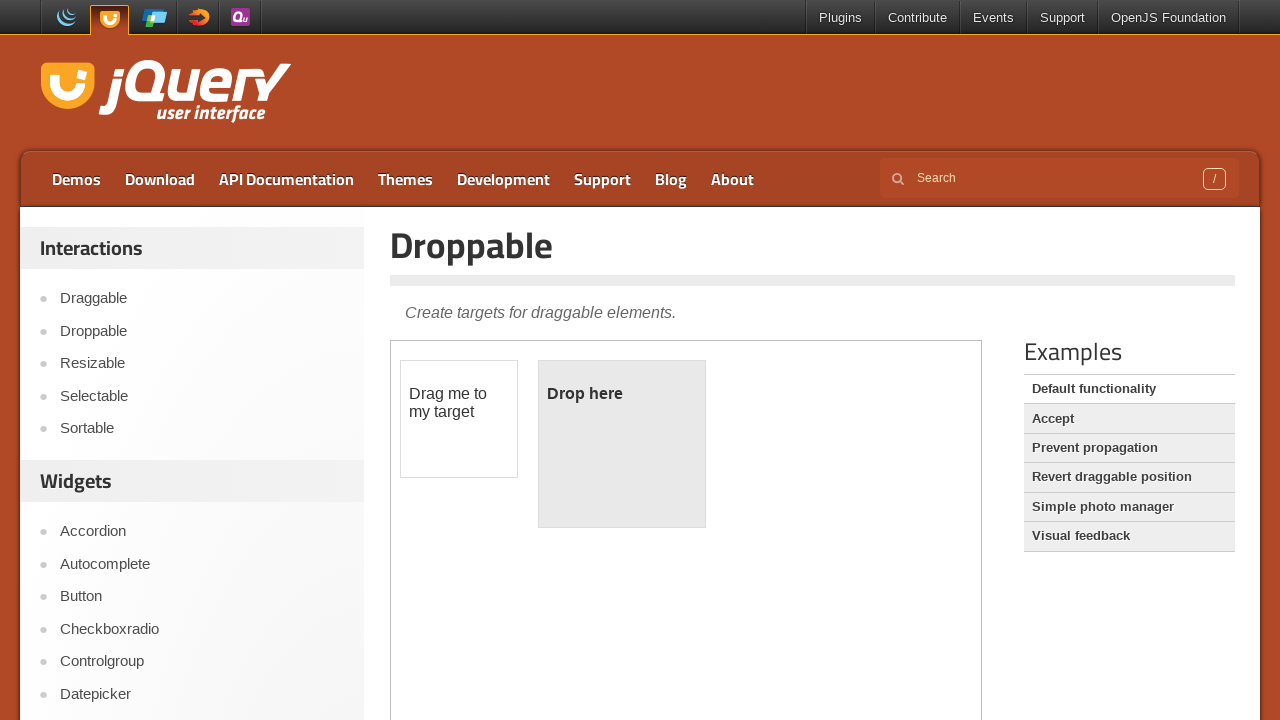

Moved dragged element to center of target element at (622, 444)
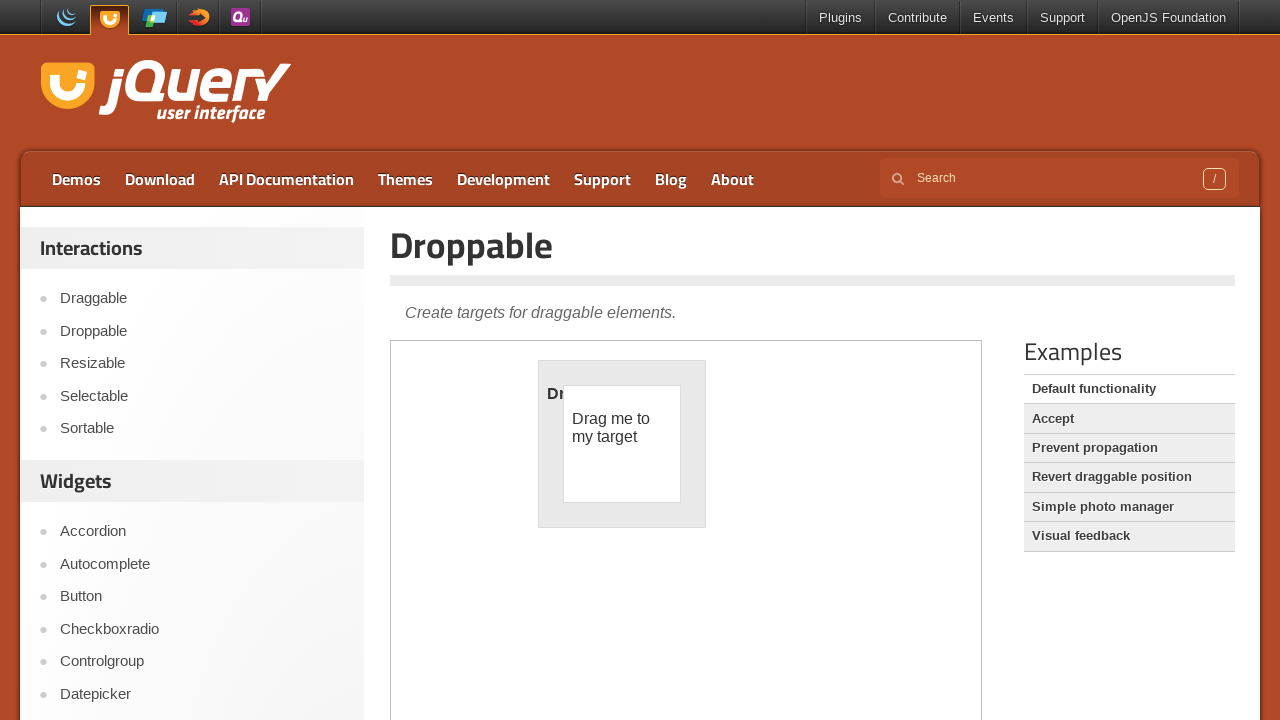

Waited 5 seconds while holding drag over target
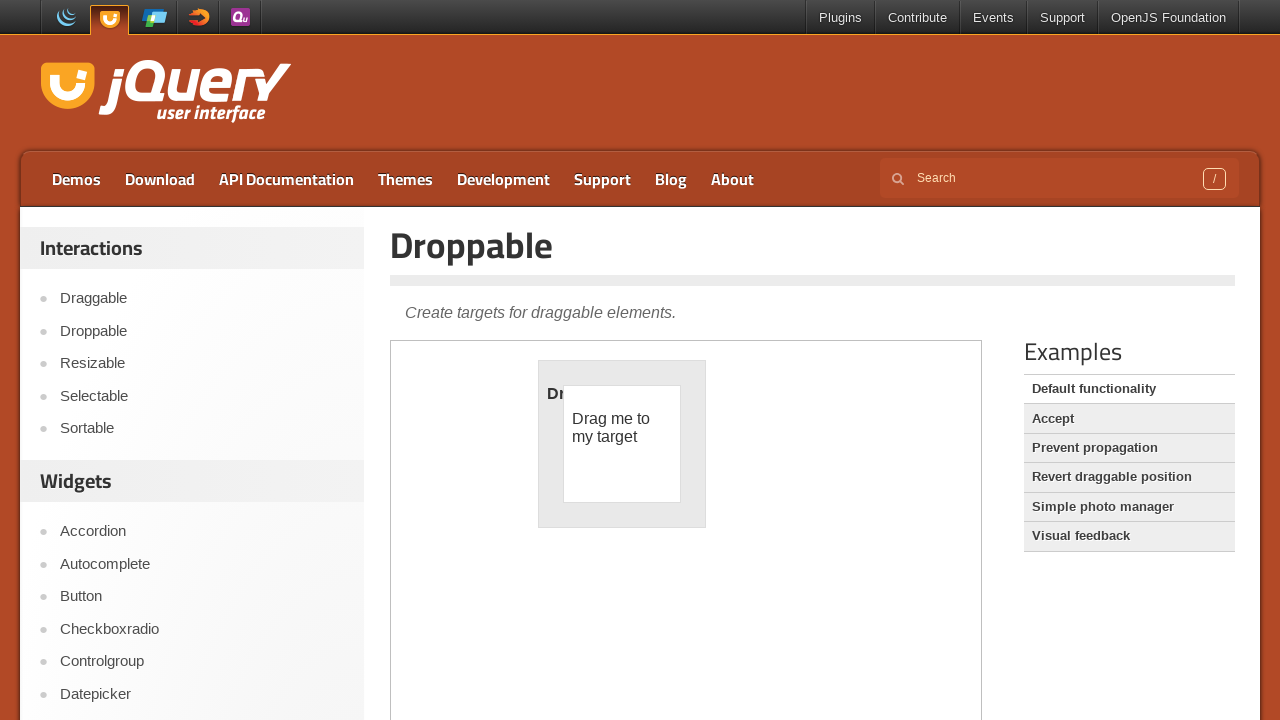

Adjusted position by moving 20 pixels right and down within target at (642, 464)
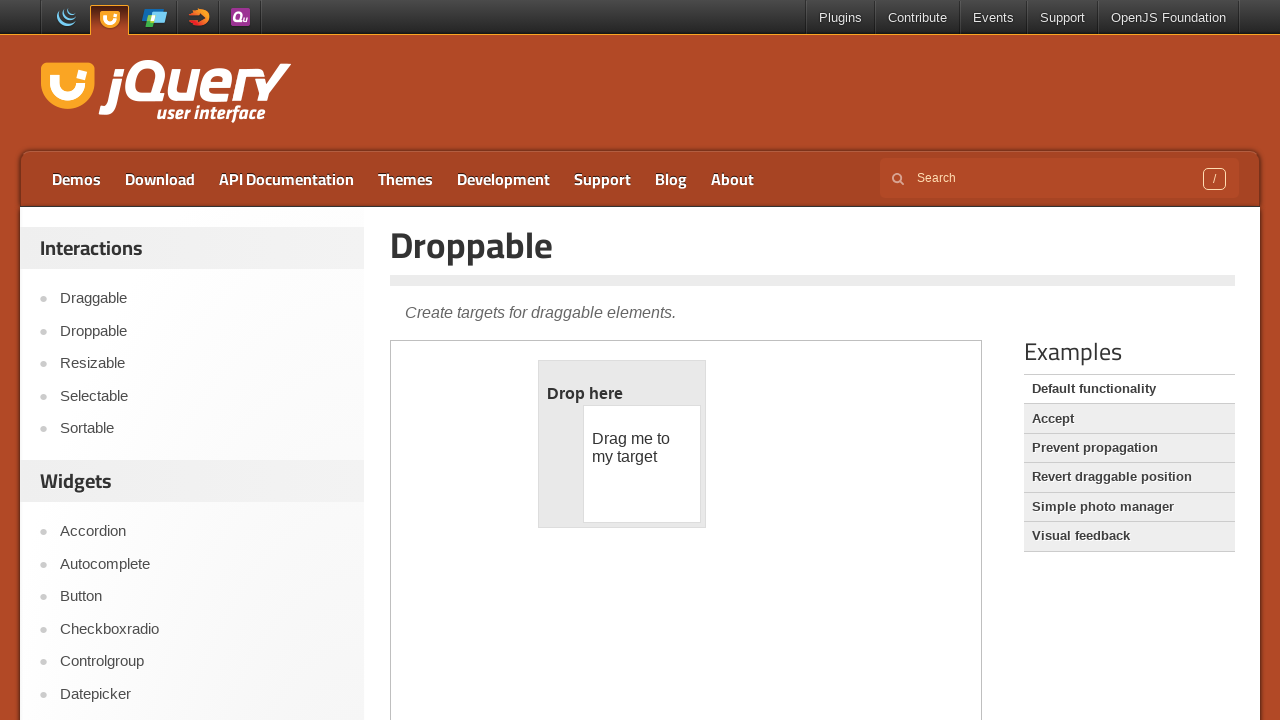

Released mouse button to complete drag and drop at (642, 464)
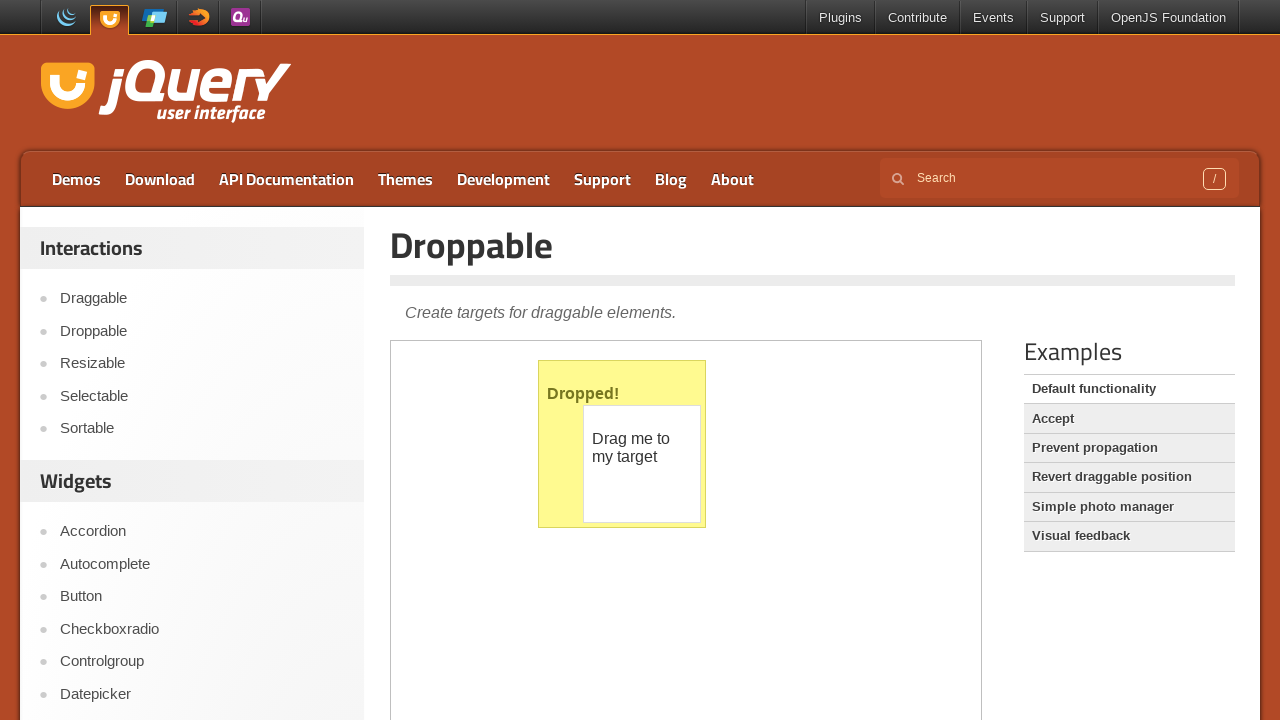

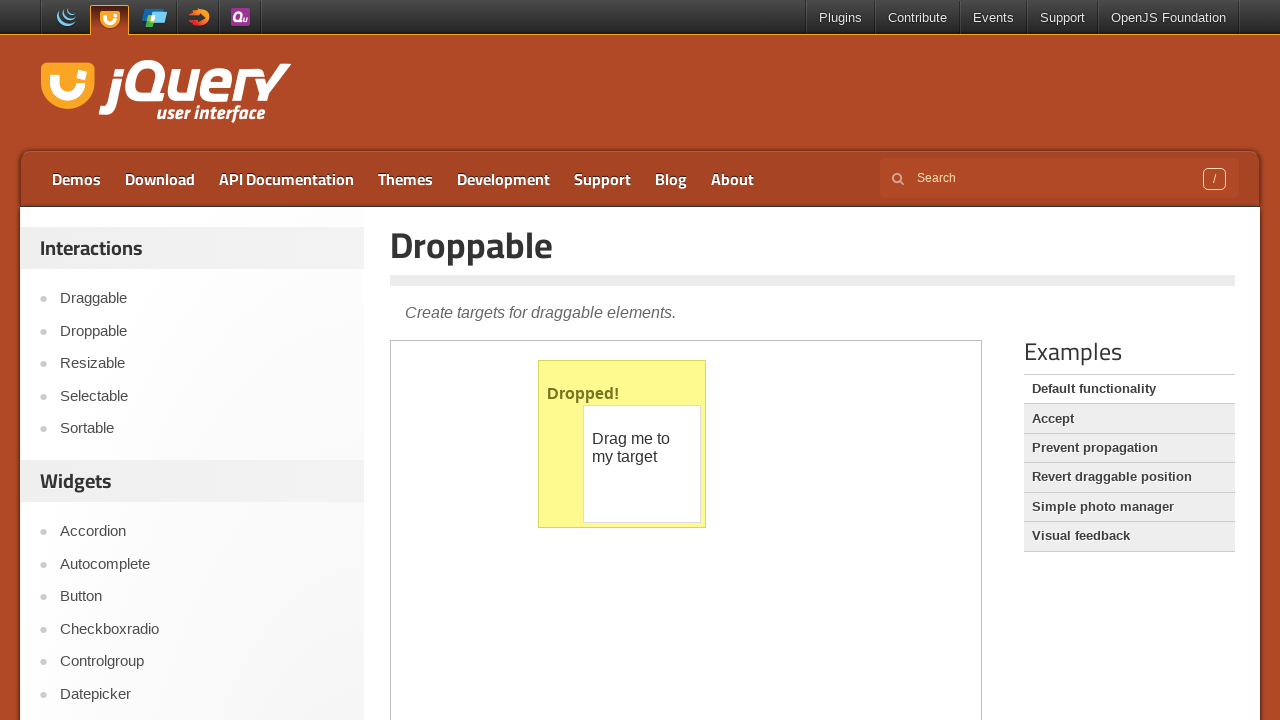